Navigates to Nykaa website, searches for L'Oreal Paris brand, applies filters for hair care products including sorting by top rated and filtering by category and concern

Starting URL: https://www.nykaa.com/

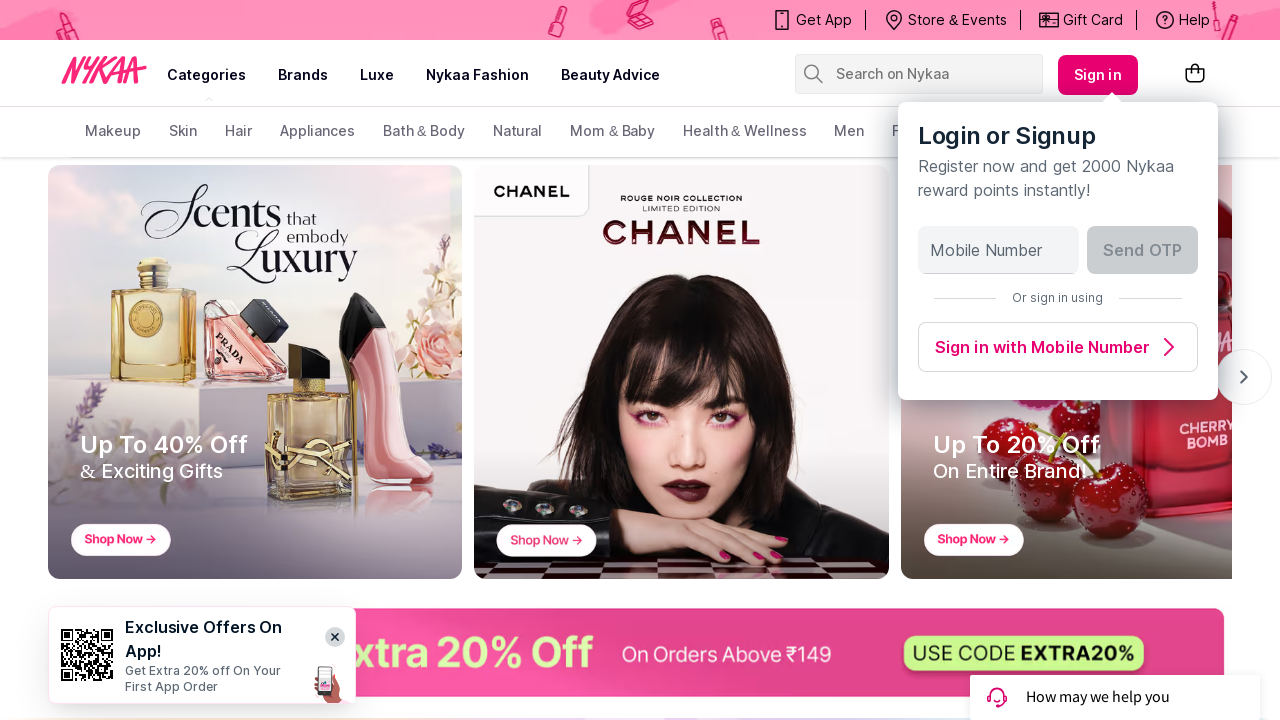

Hovered over brands menu at (303, 75) on xpath=//a[text()='brands']
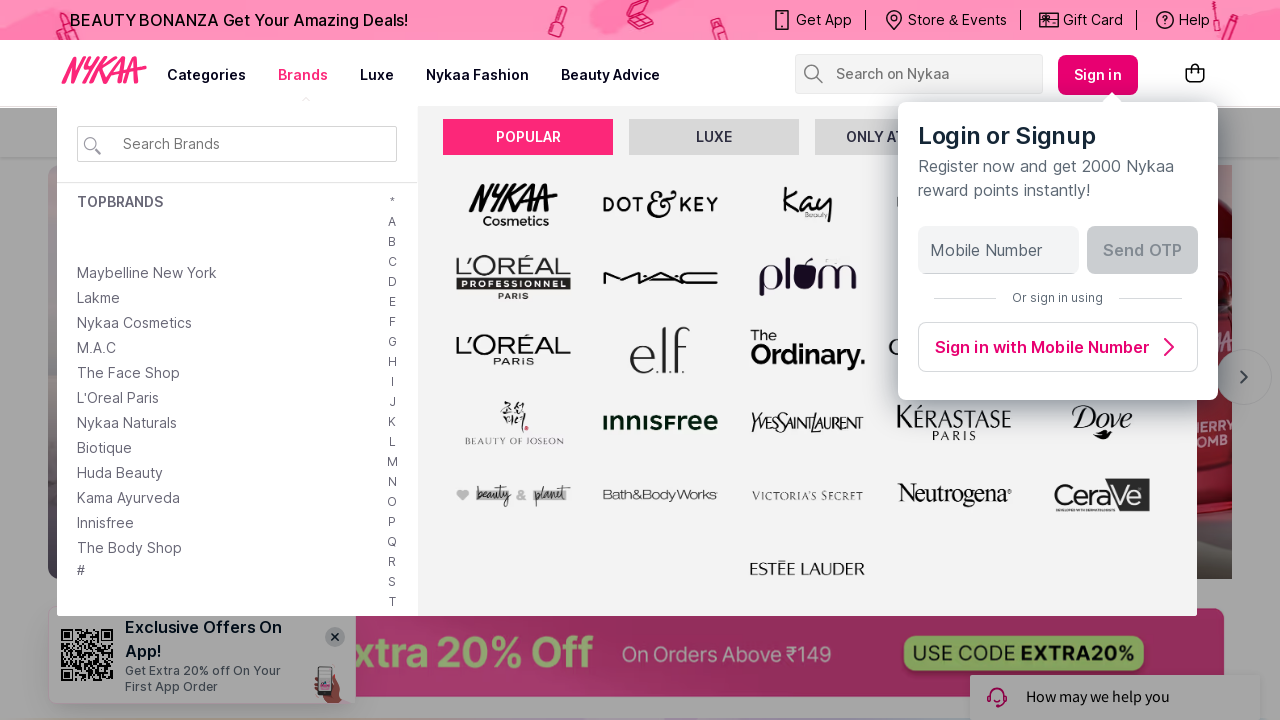

Filled brand search box with 'L'Oreal Paris' on #brandSearchBox
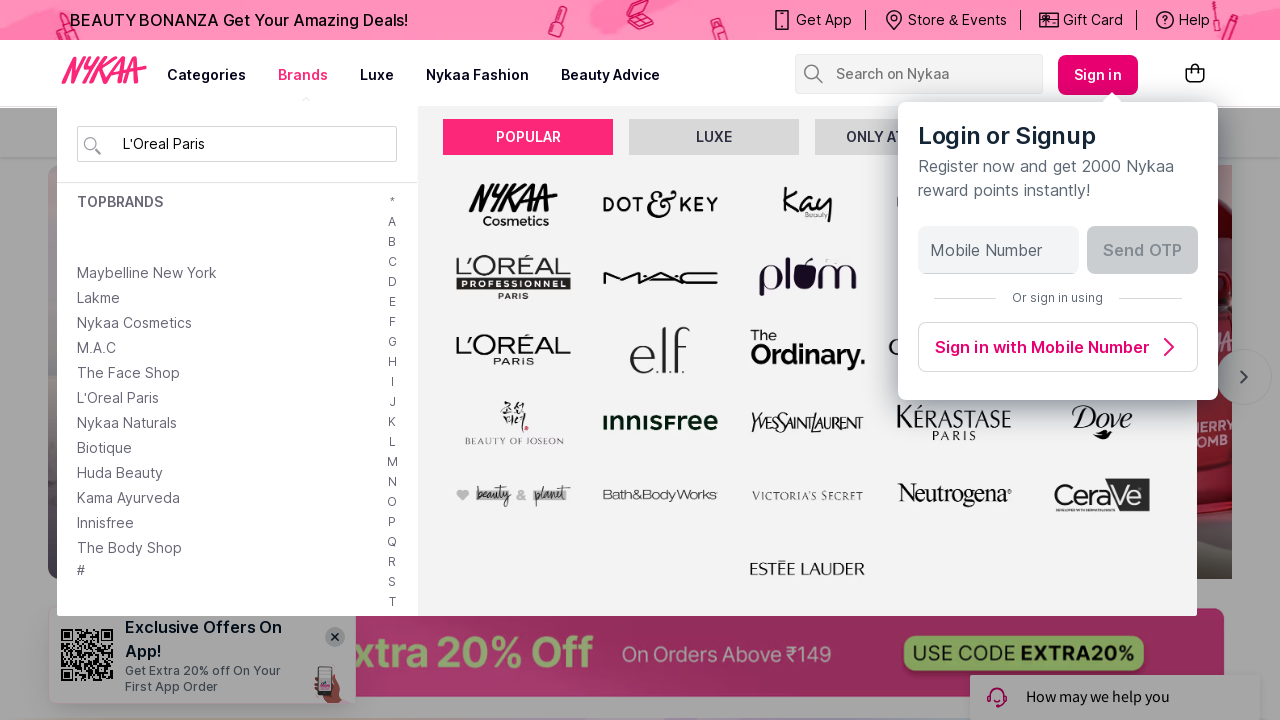

Clicked on L'Oreal Paris from search results at (118, 272) on (//div//a[contains(text(),'Oreal Paris')])[1]
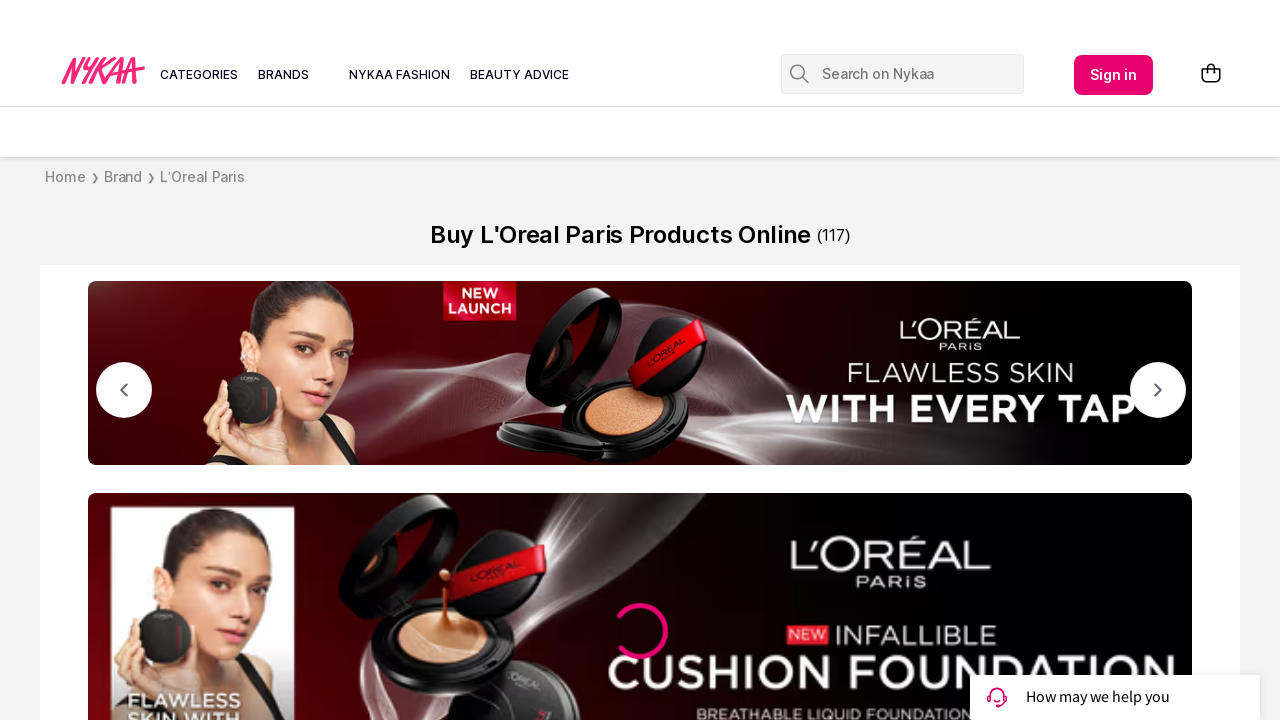

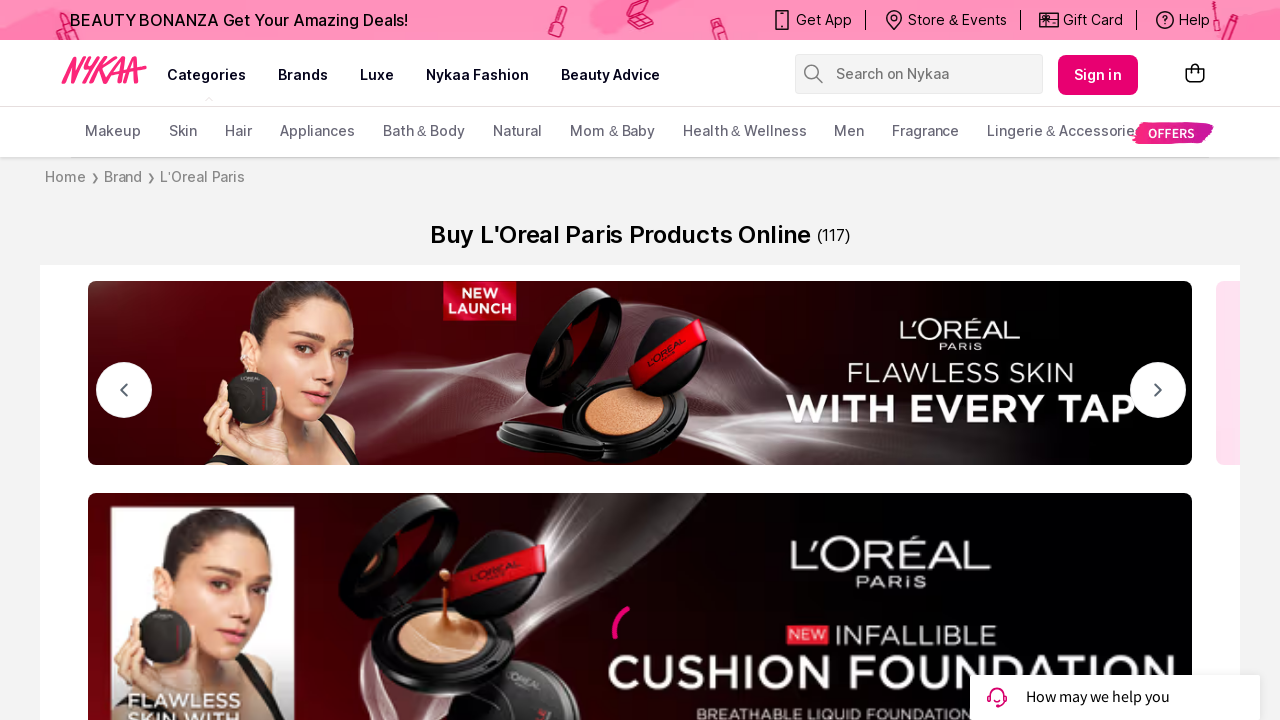